Tests that the news page does not display 404 errors or "content not found" messages

Starting URL: https://egundem.com/haberler

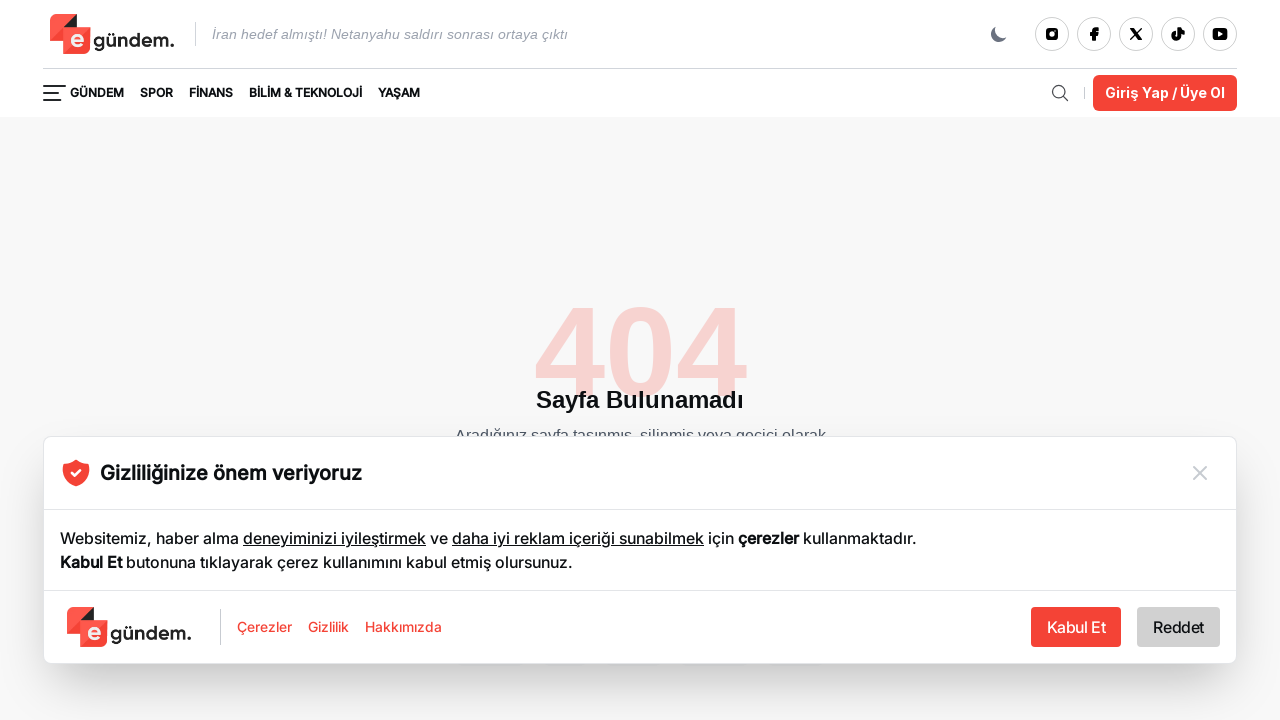

Waited for page DOM content to load
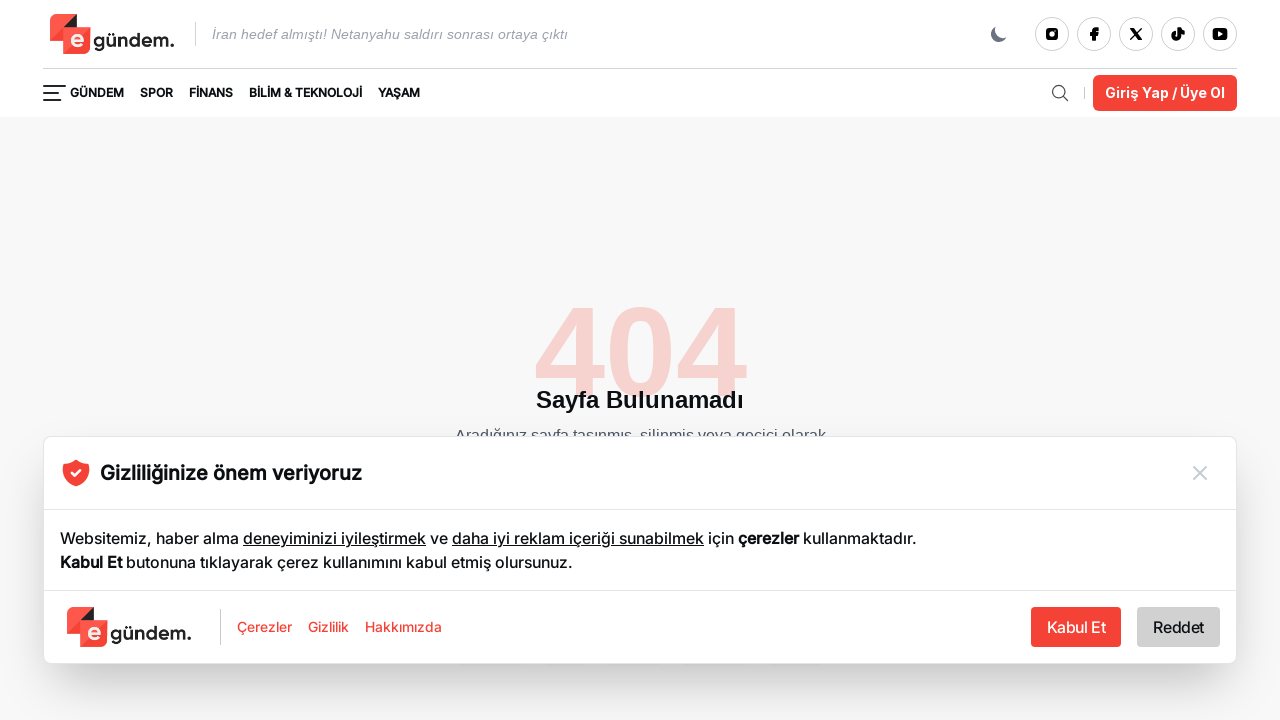

Waited 1 second for page to fully render and checked for error messages
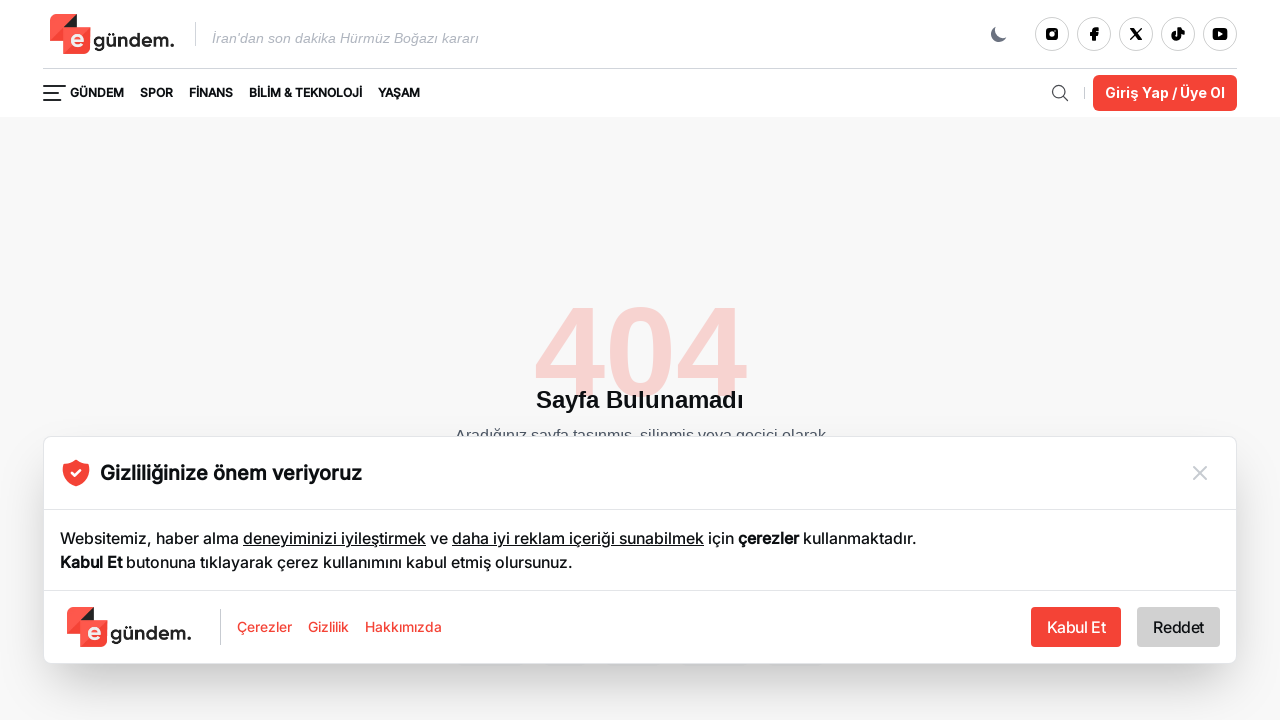

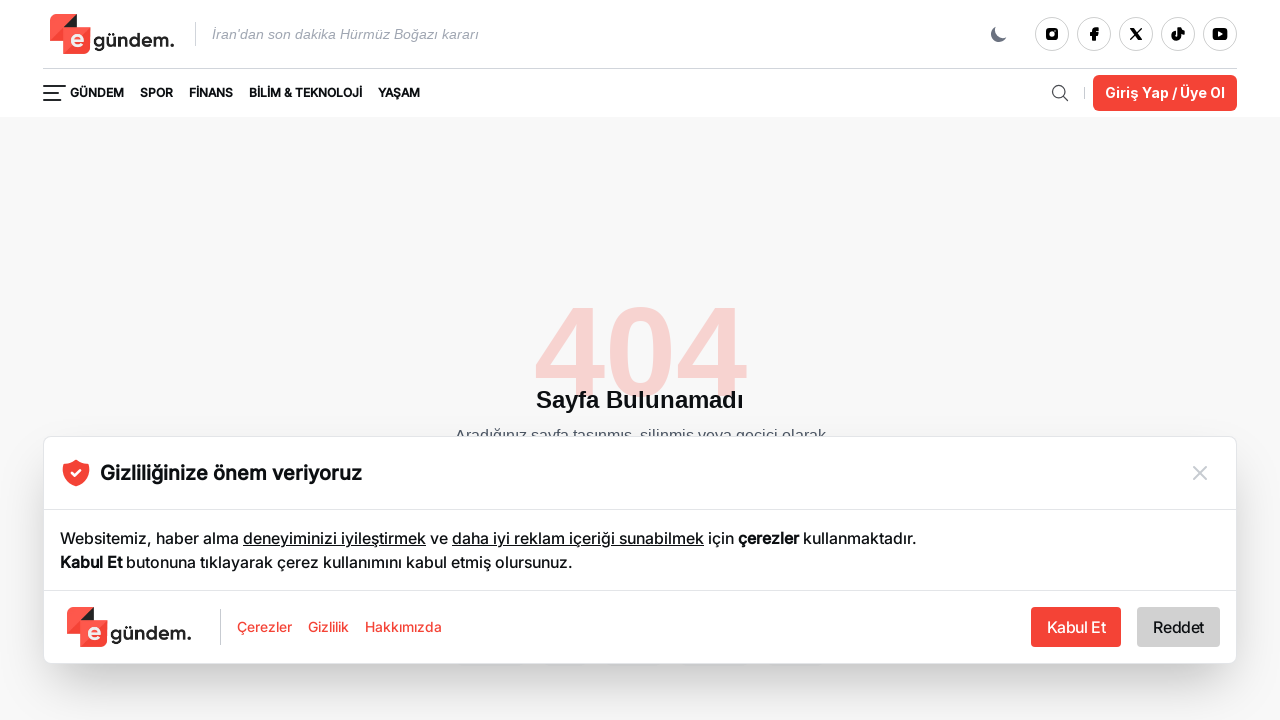